Tests drag and drop functionality by dragging an element from one position and dropping it into a target area, verifying the drop was successful

Starting URL: https://crossbrowsertesting.github.io/drag-and-drop.html

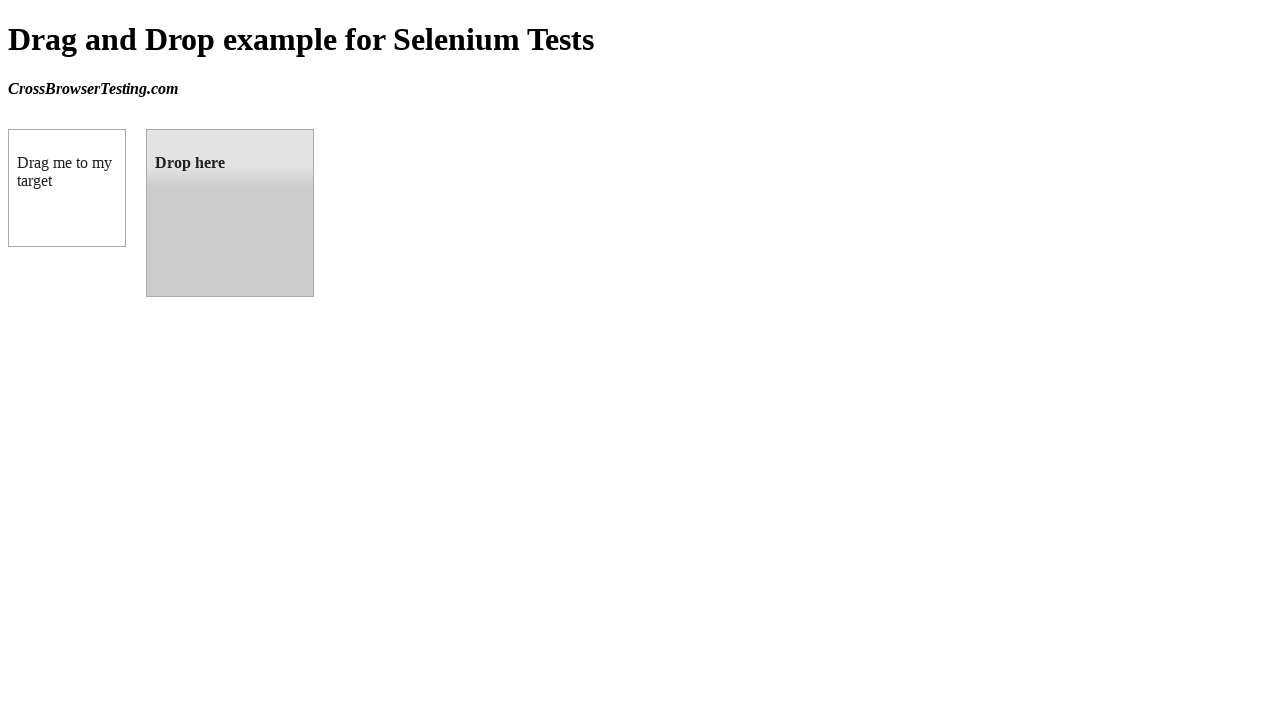

Located draggable element
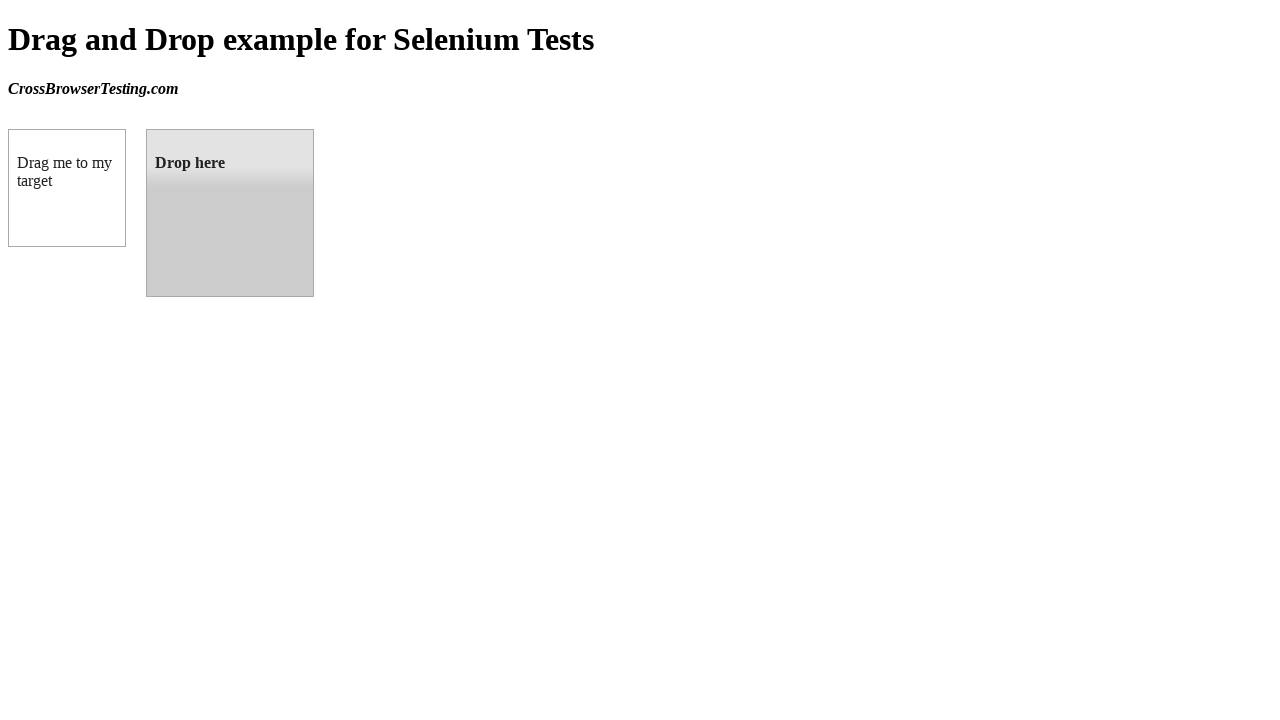

Verified draggable element contains 'Drag me to my target' text
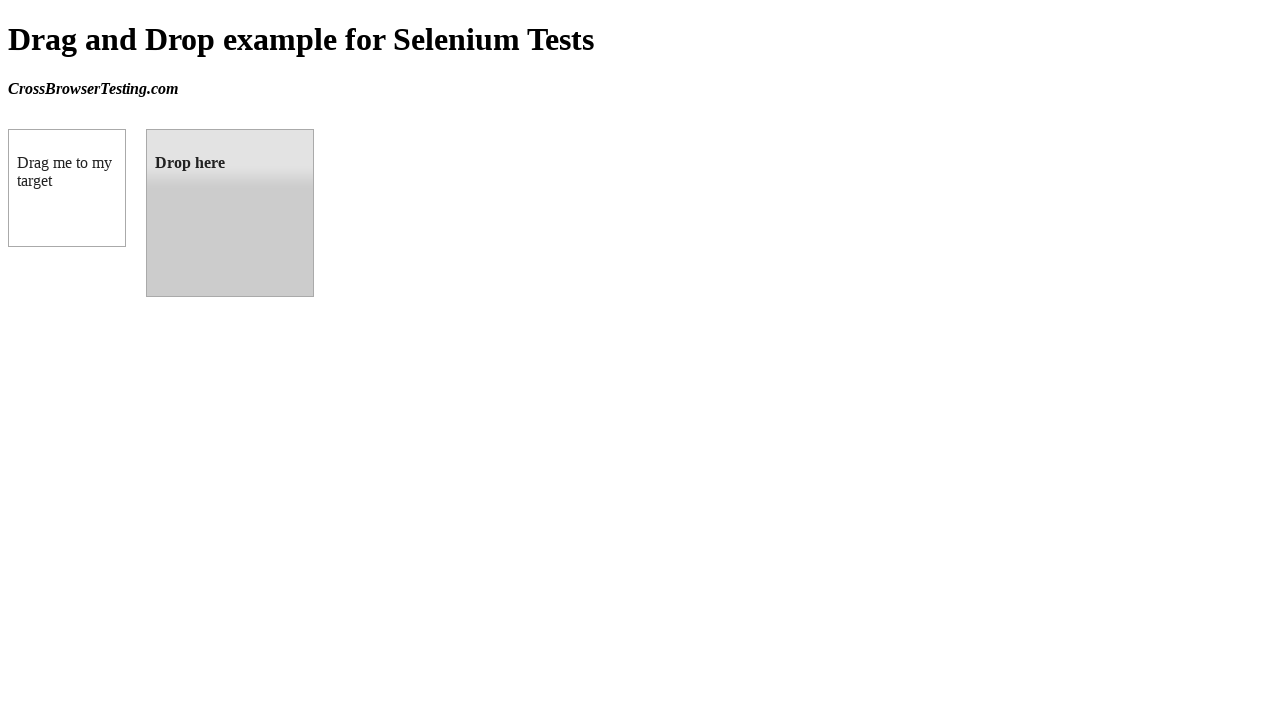

Located drop target element
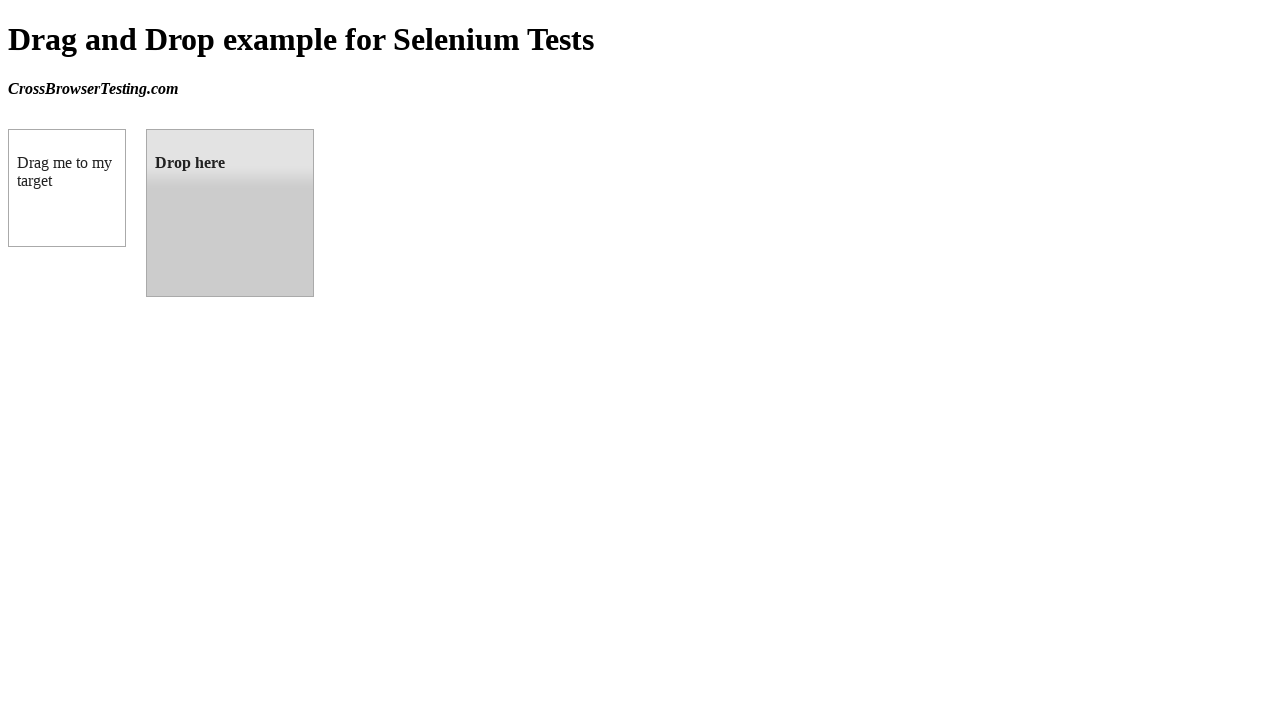

Verified drop target contains 'Drop here' text
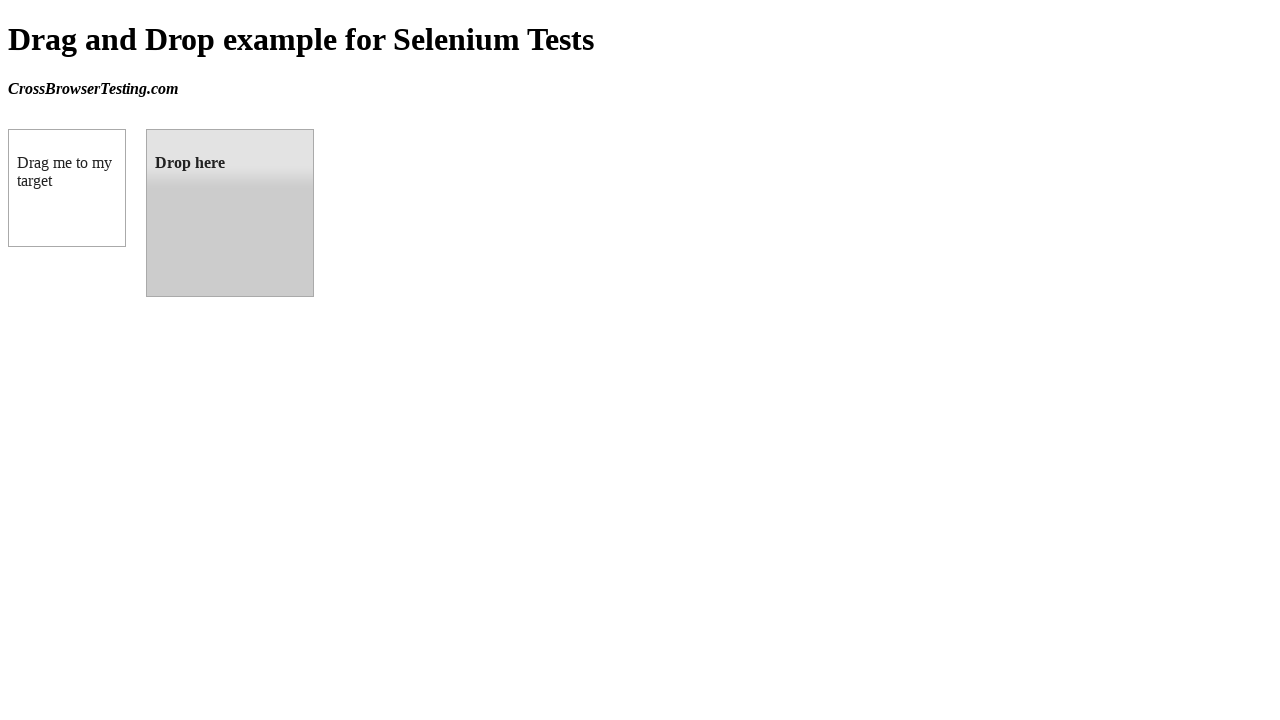

Dragged element from draggable position to drop target at (230, 213)
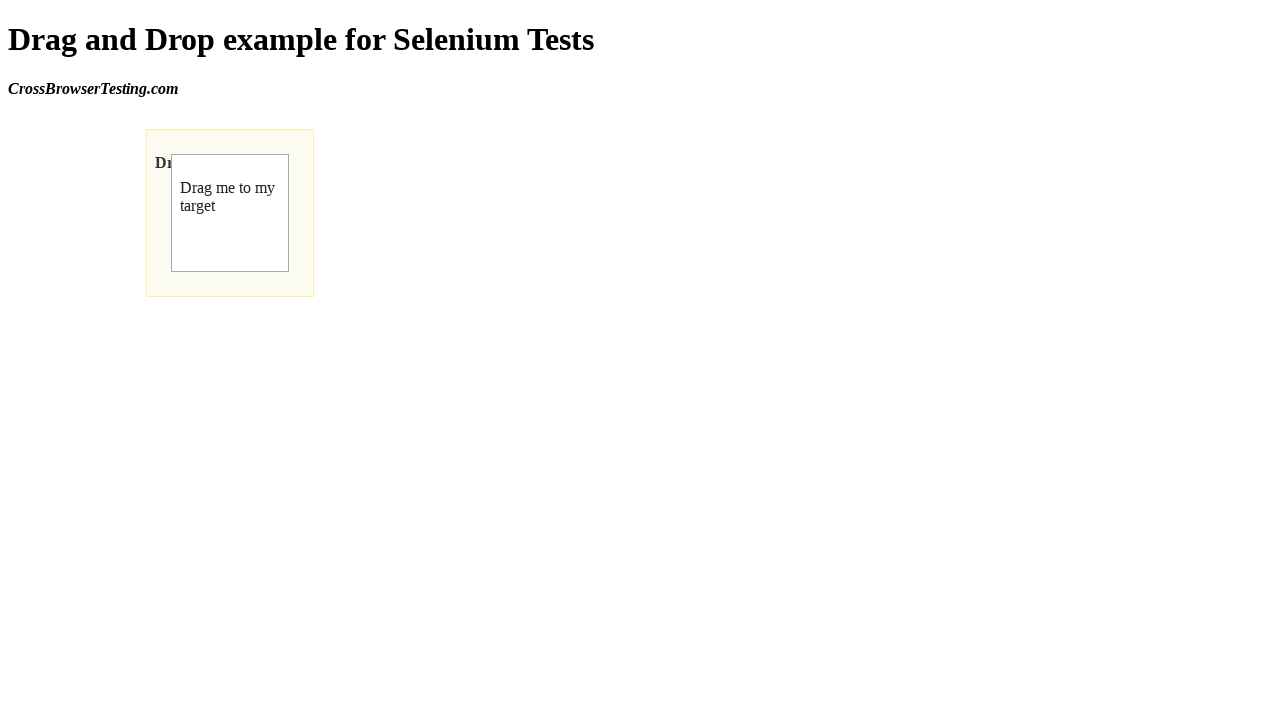

Drop target highlighted with success state
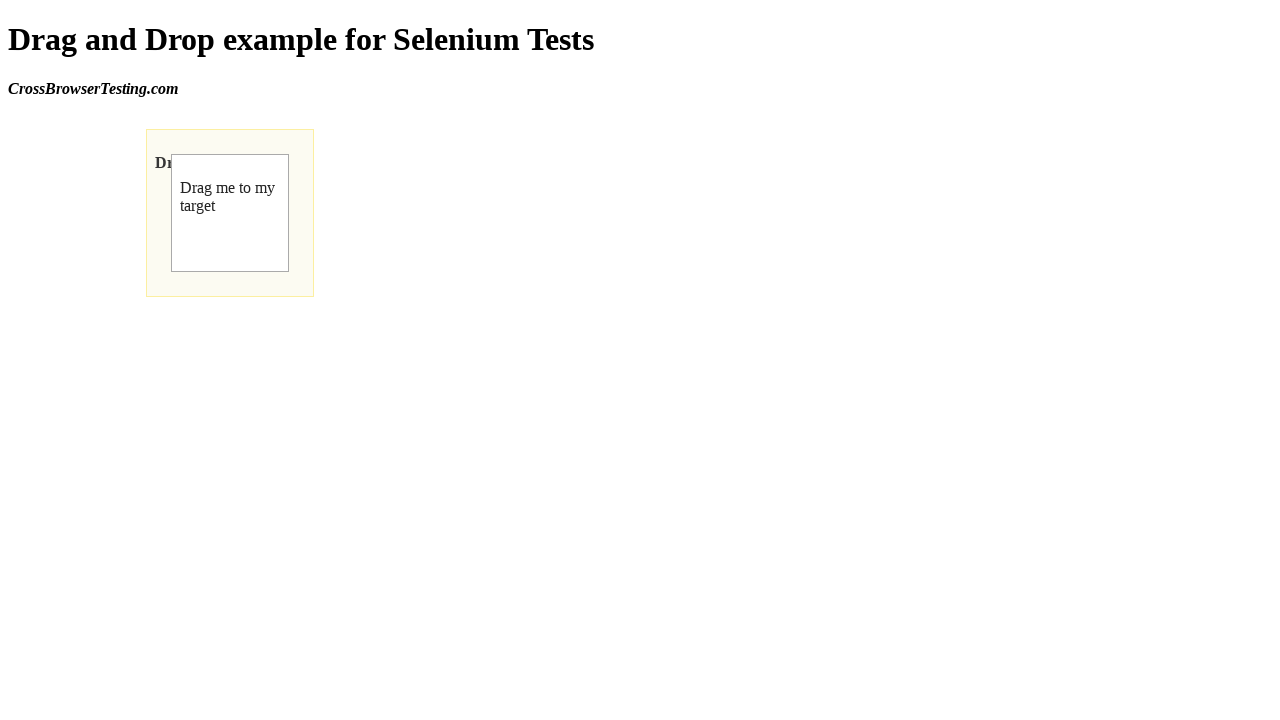

Verified drop target contains 'Dropped!' text, confirming successful drop
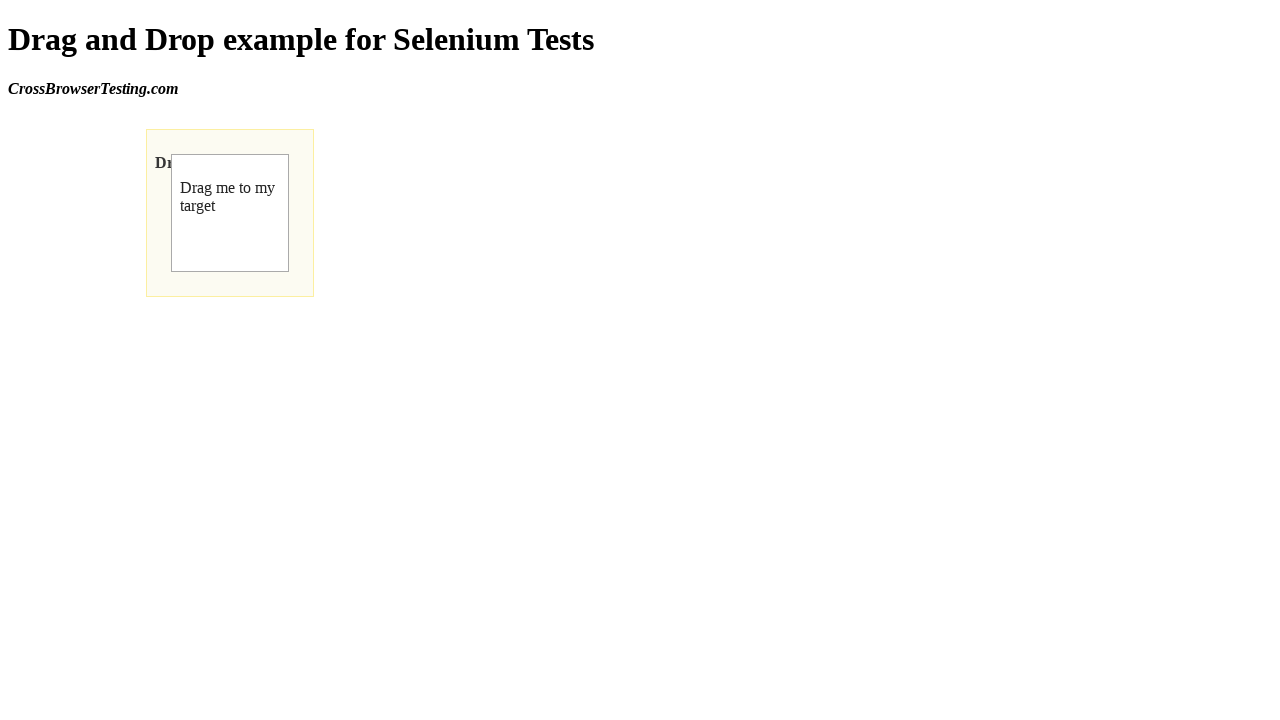

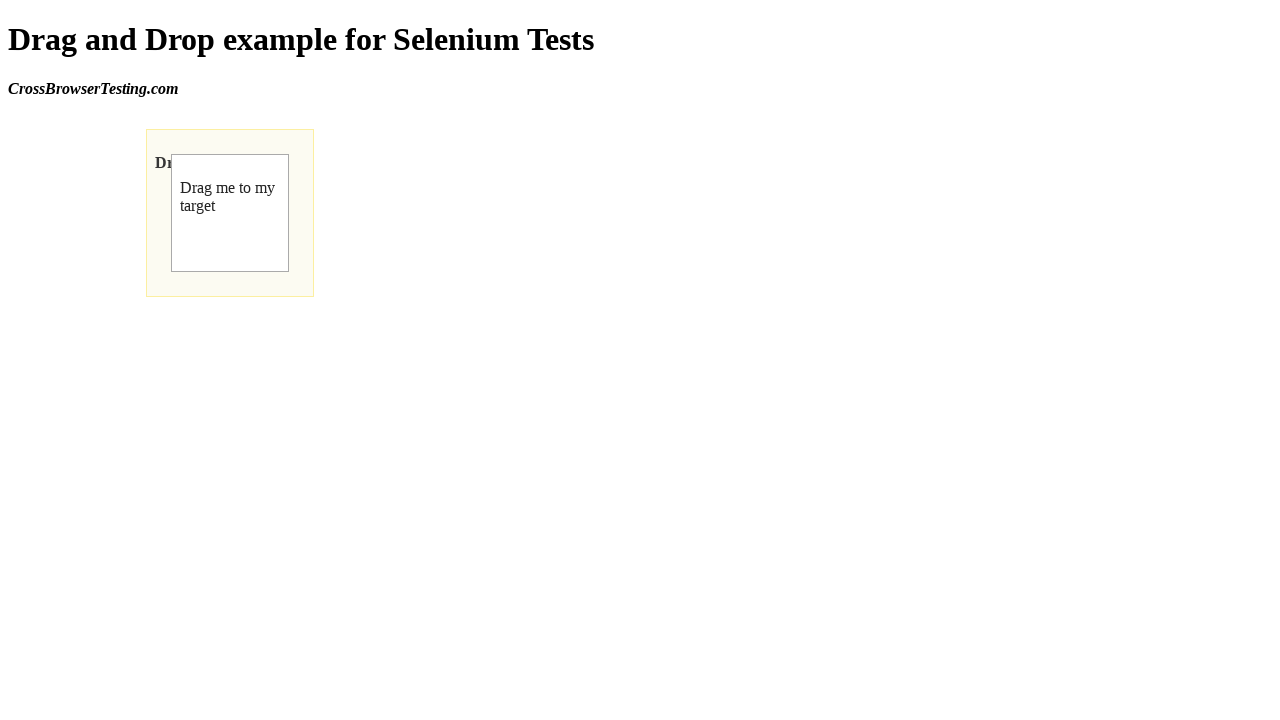